Navigates to American Golf website and verifies the page loads successfully

Starting URL: https://www.americangolf.co.uk

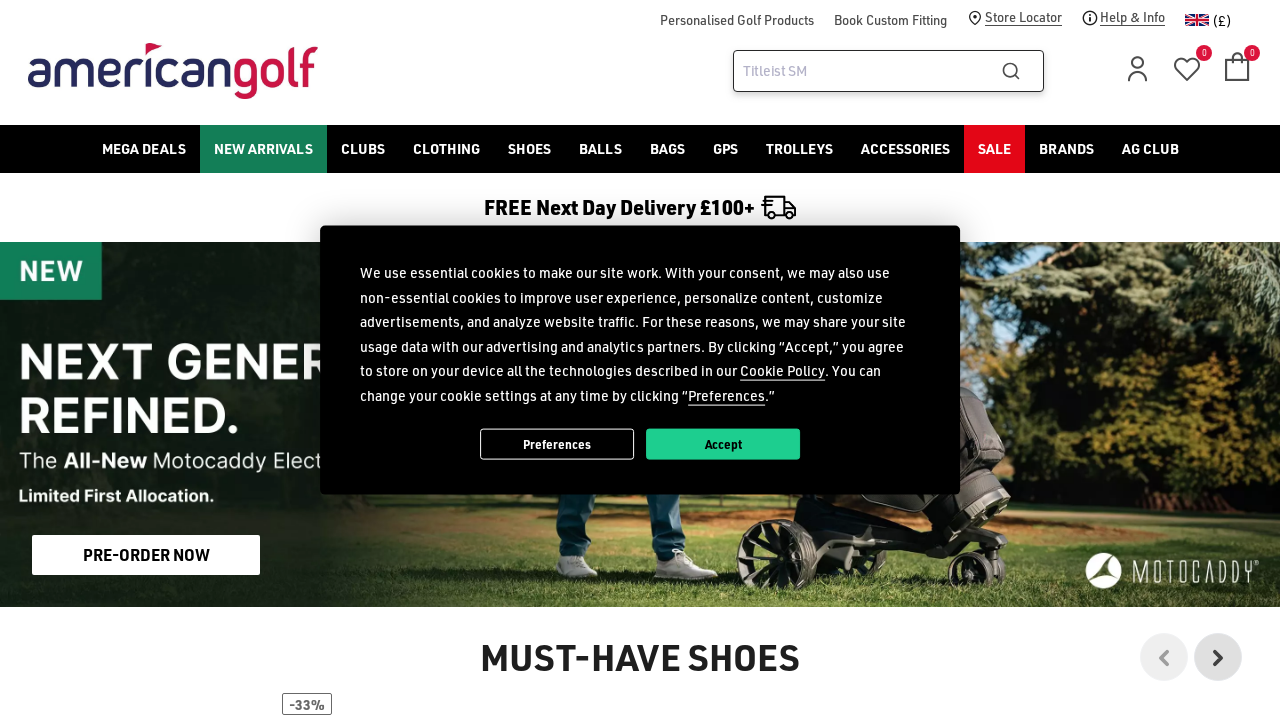

Waited for page to reach networkidle state
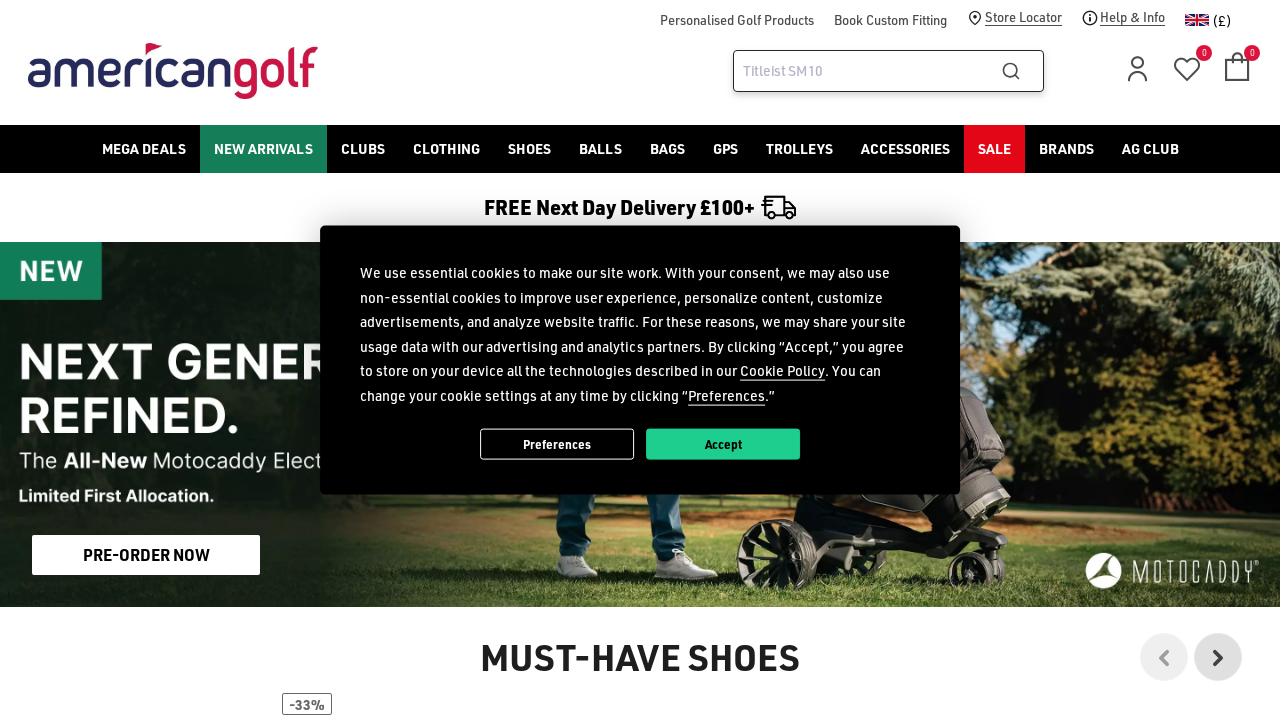

Verified body element is present on American Golf website
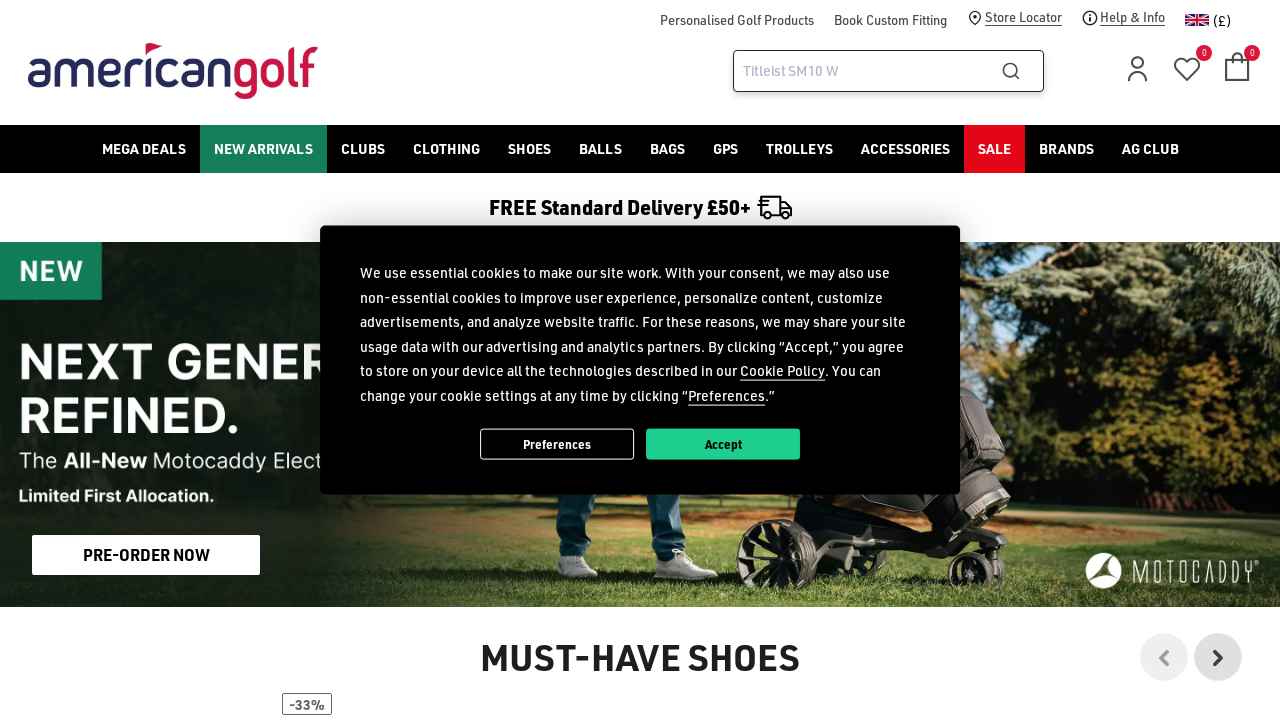

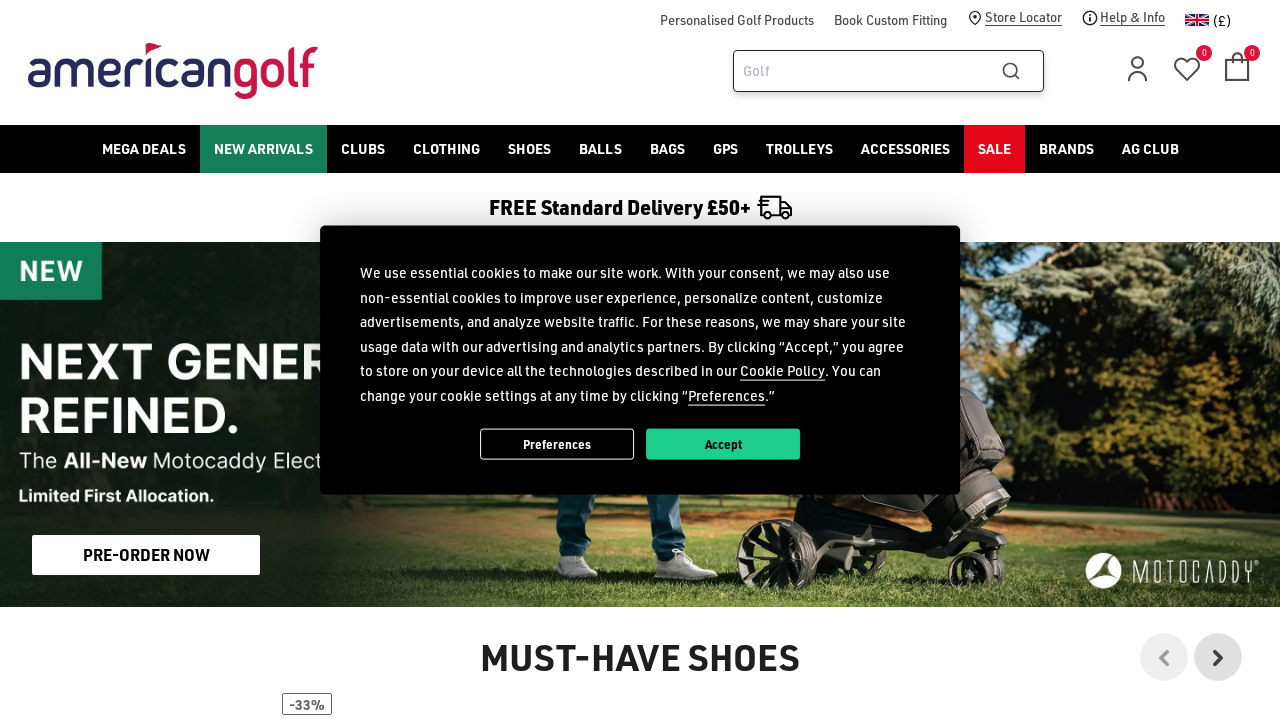